Tests alert handling functionality by clicking a button that triggers an alert and then accepting it

Starting URL: https://formy-project.herokuapp.com/switch-window

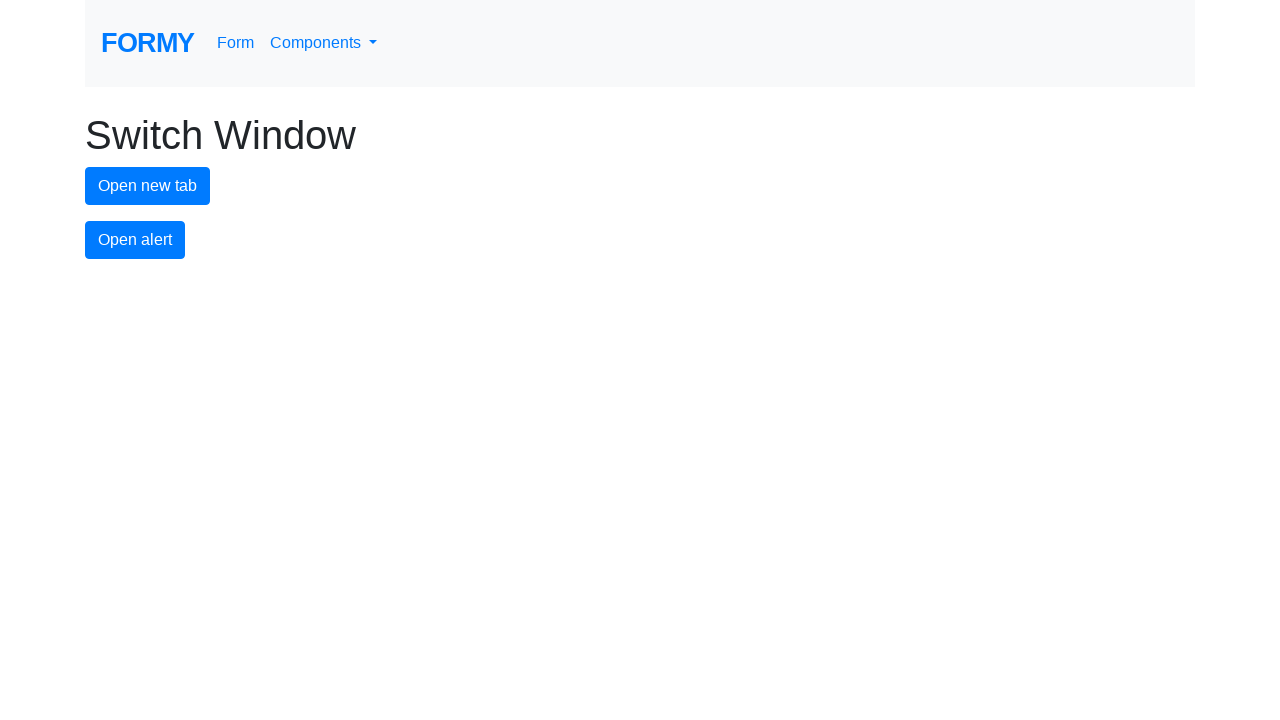

Clicked alert button to trigger alert dialog at (135, 240) on #alert-button
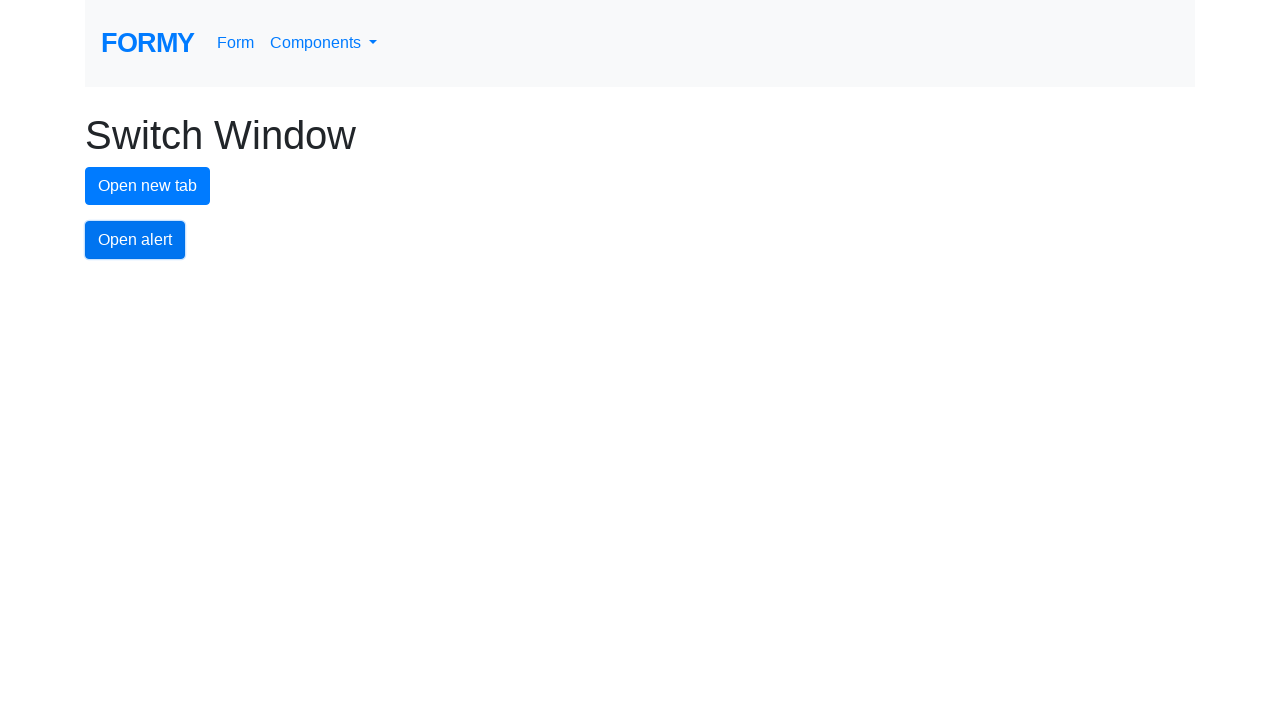

Set up dialog handler and accepted alert
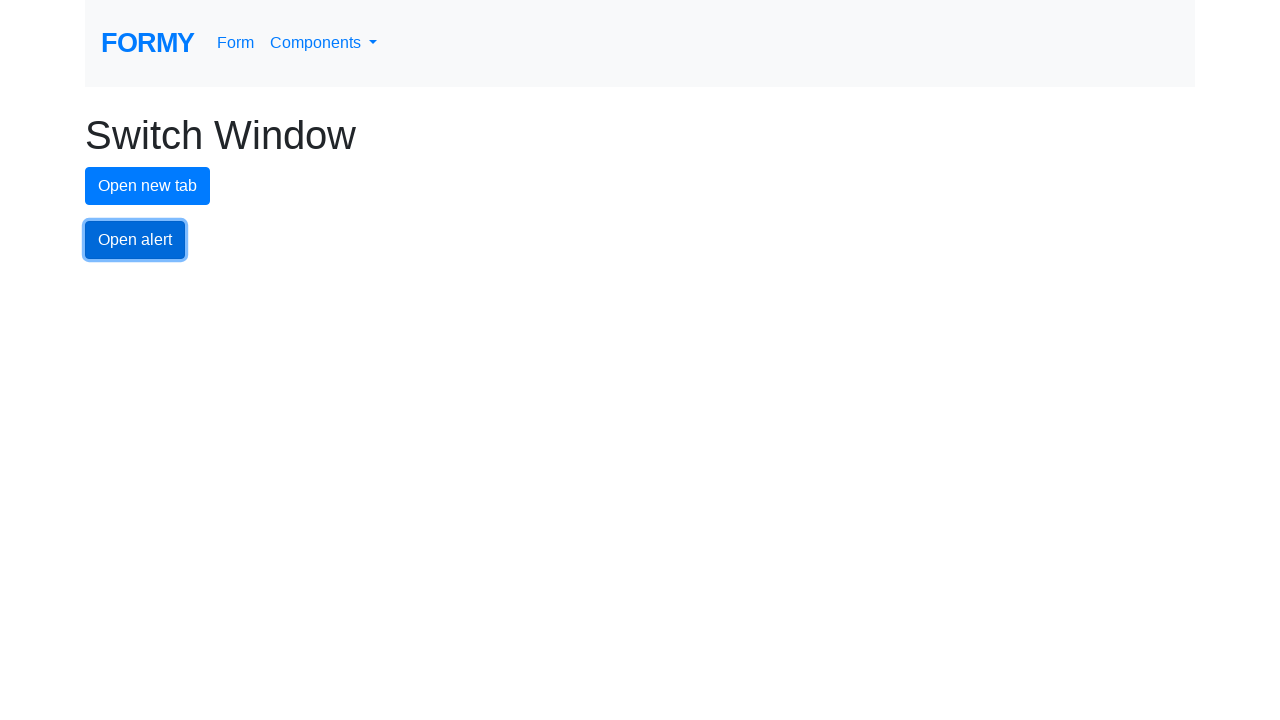

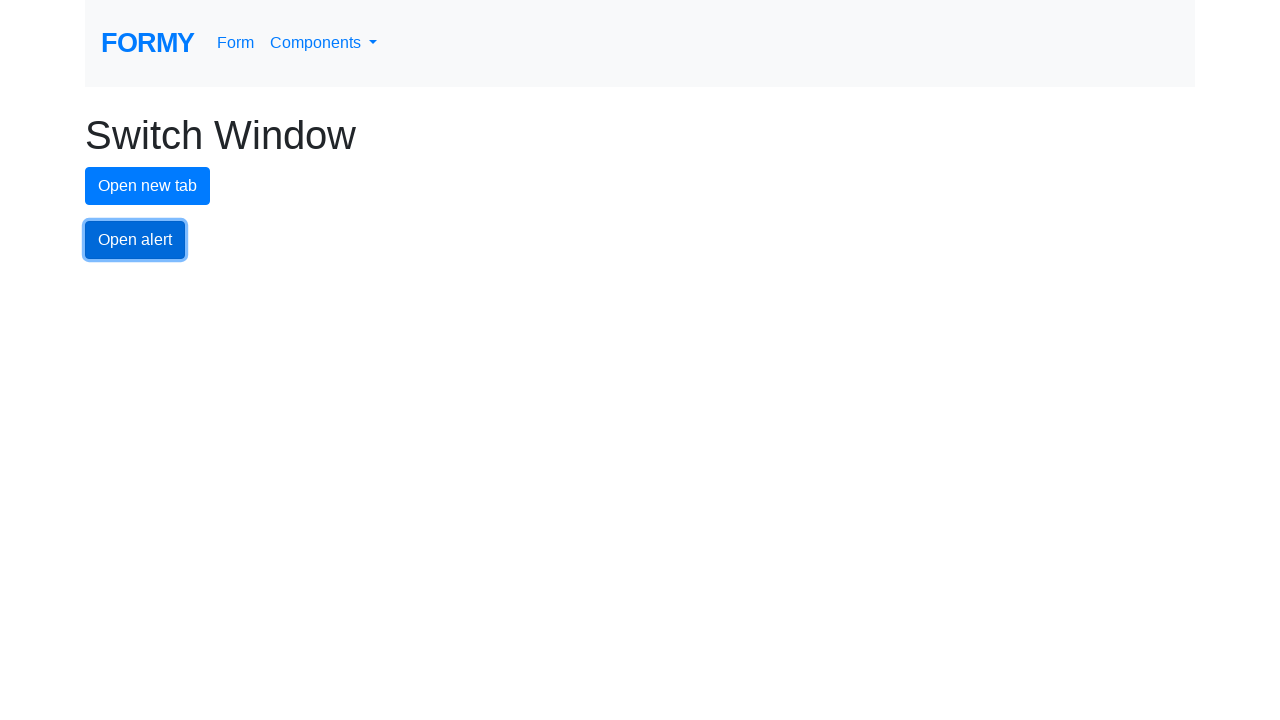